Tests adding multiple todo items to the list and verifies they appear correctly in order

Starting URL: https://demo.playwright.dev/todomvc

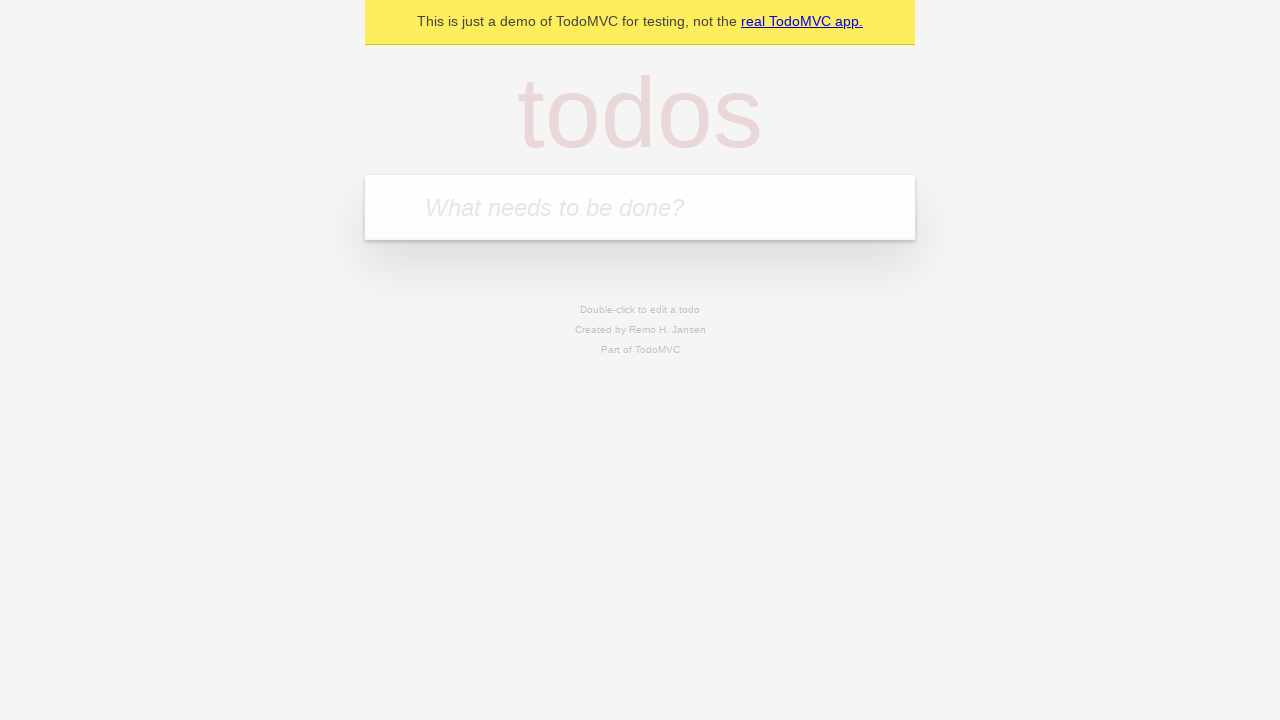

Filled first todo input field with 'buy some cheese' on .new-todo
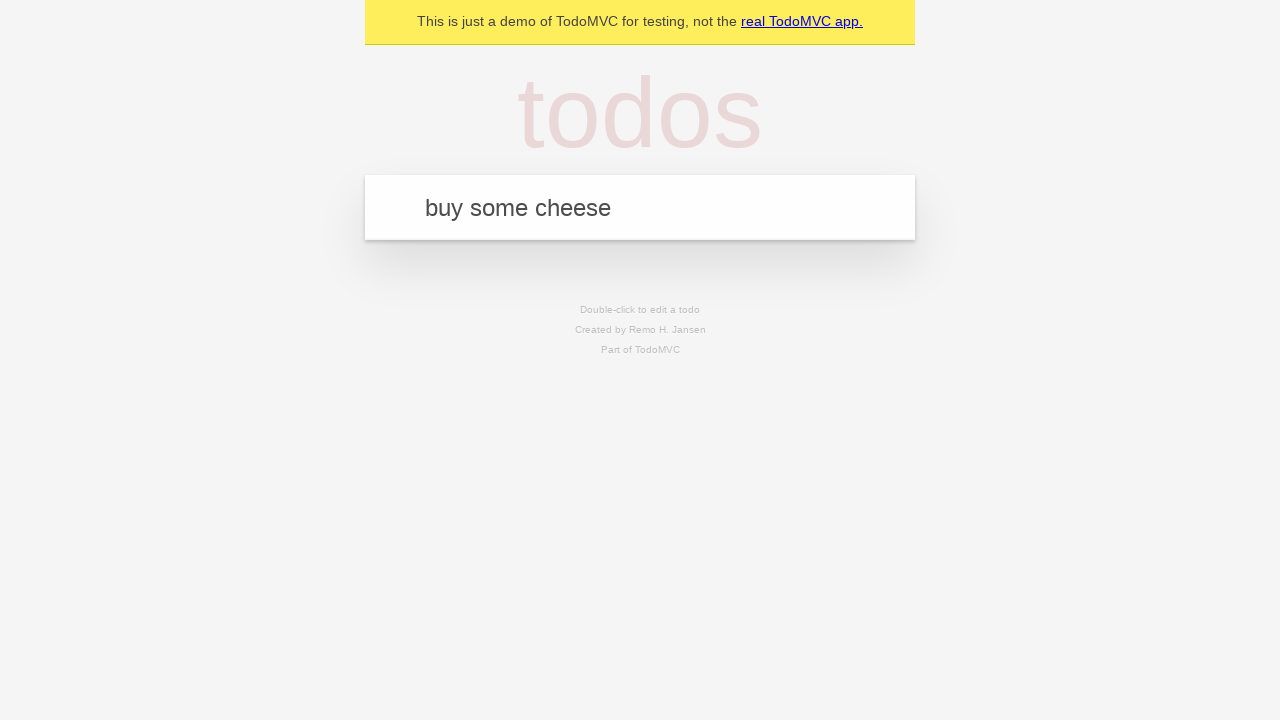

Pressed Enter to create first todo item on .new-todo
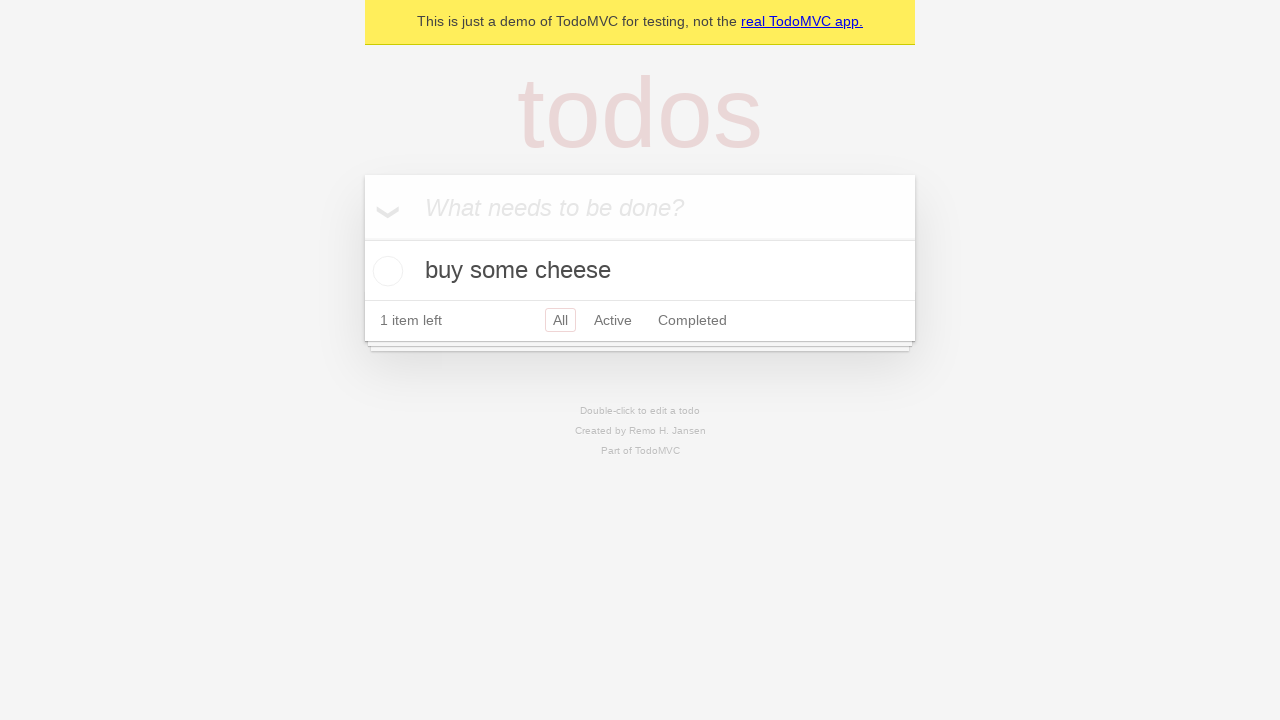

First todo item appeared in the list
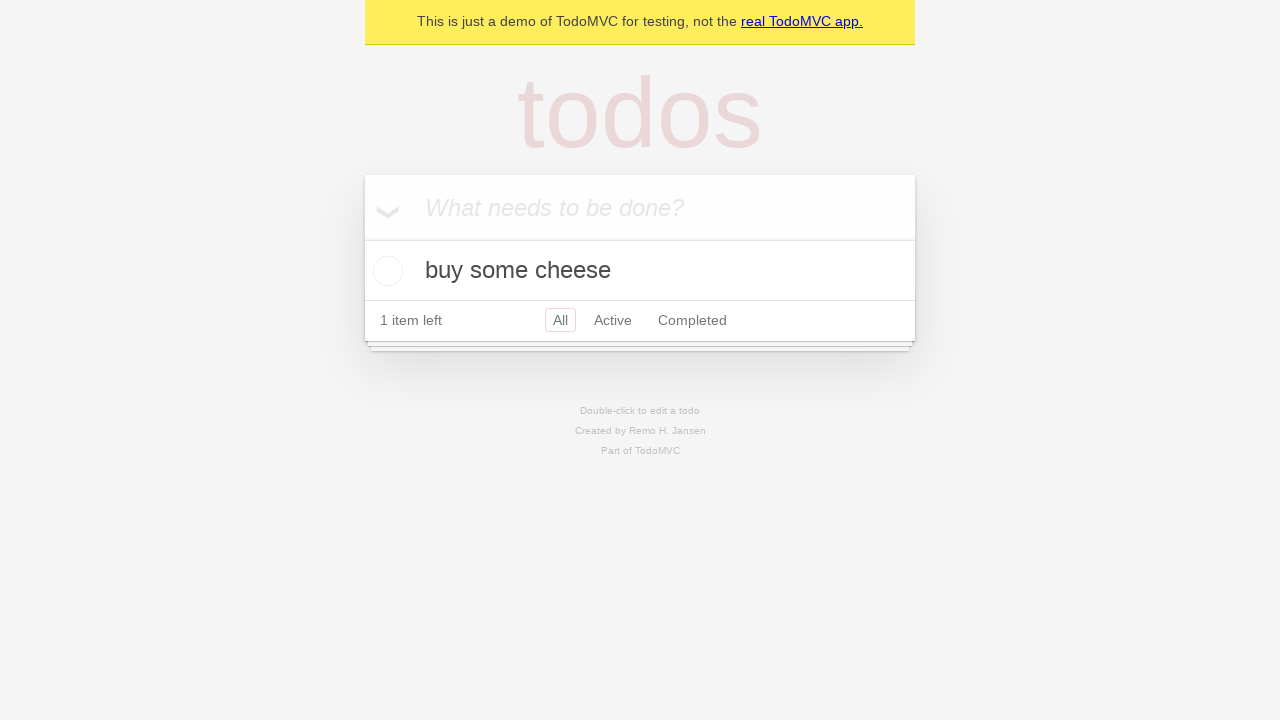

Filled second todo input field with 'feed the cat' on .new-todo
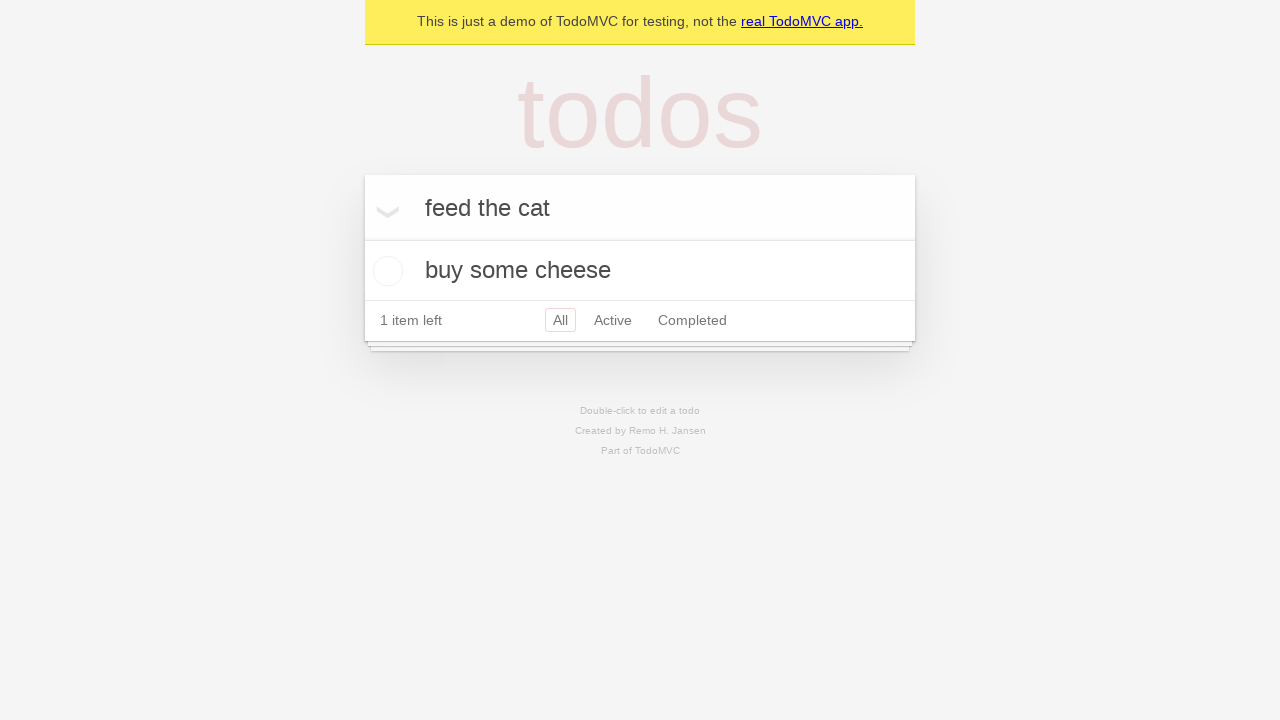

Pressed Enter to create second todo item on .new-todo
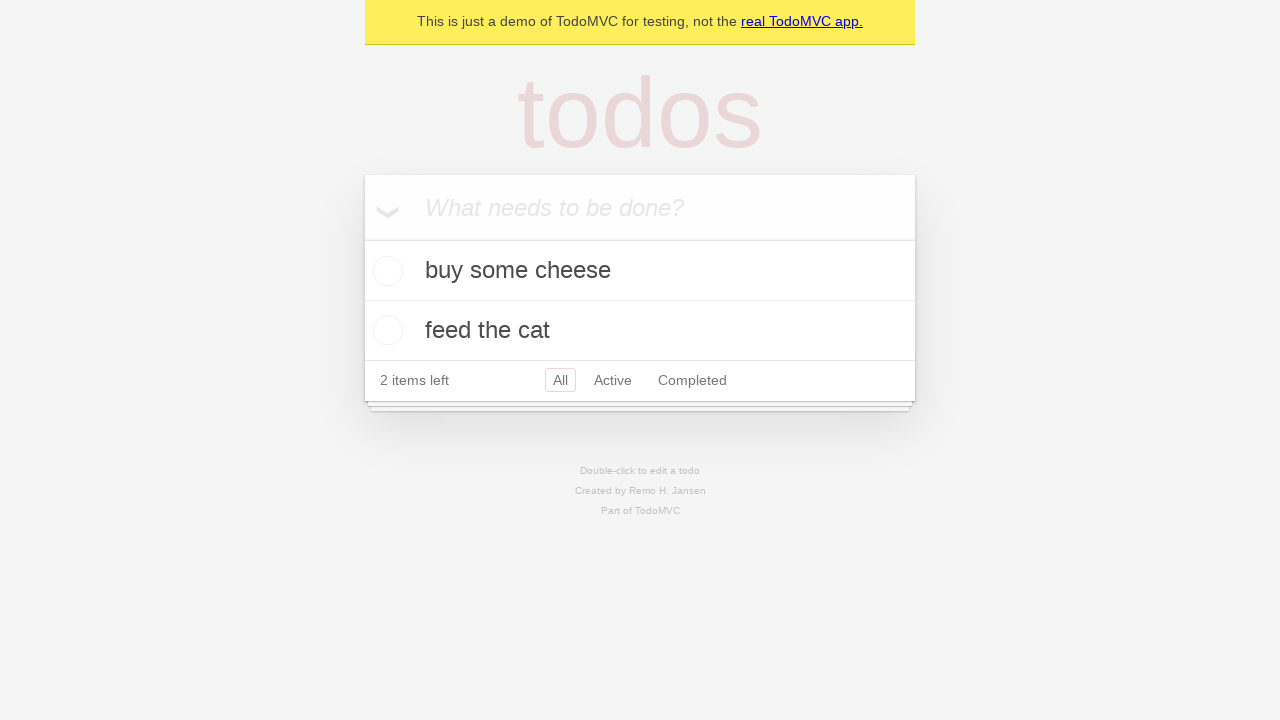

Second todo item appeared in the list
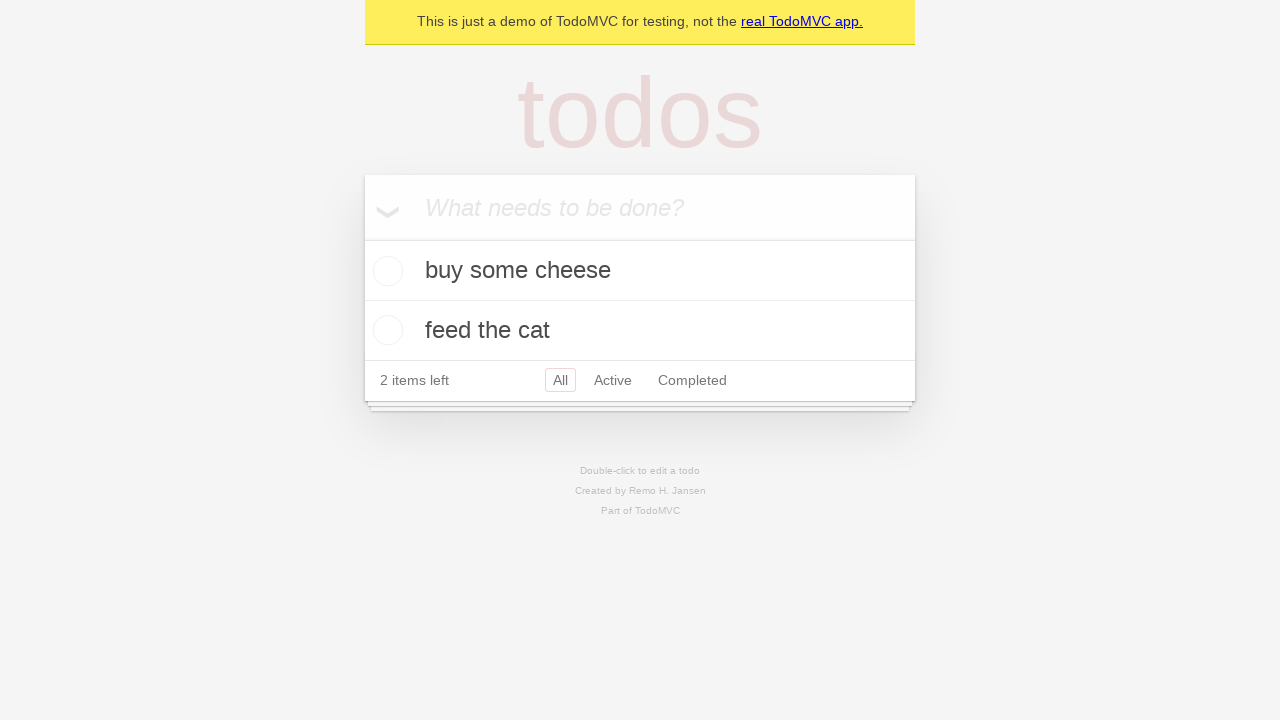

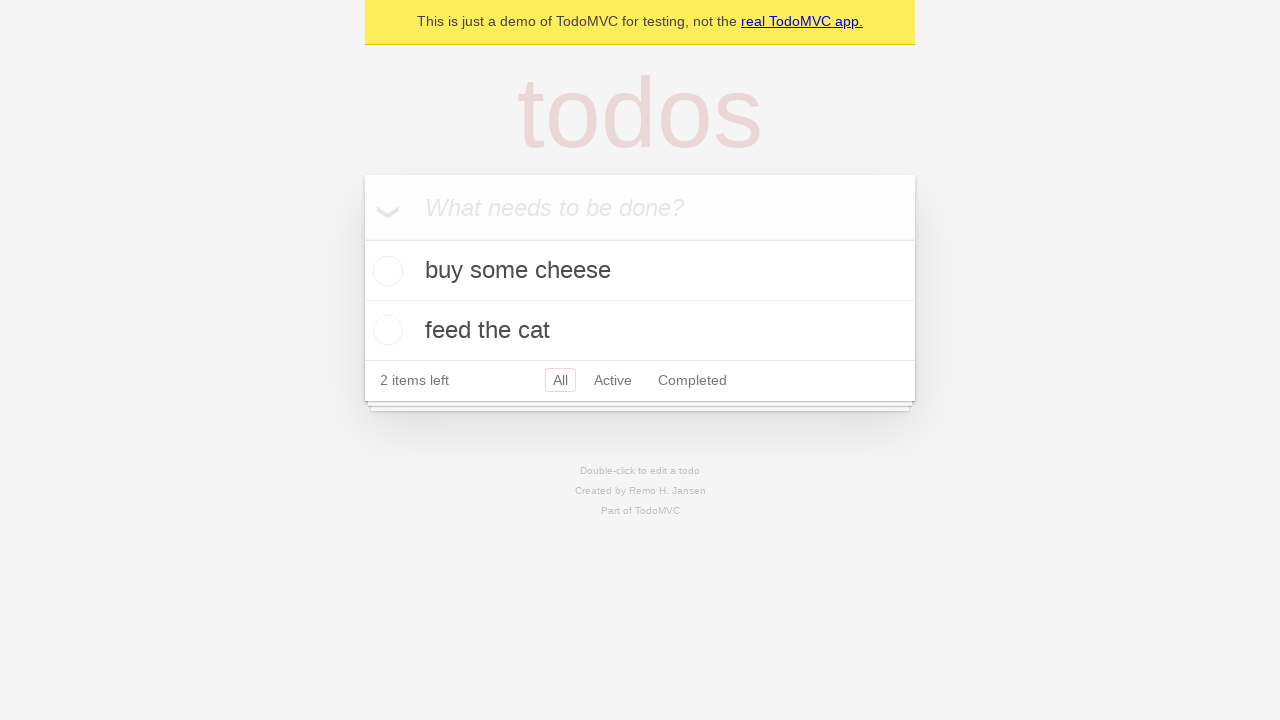